Tests registration form validation when confirm email does not match the original email

Starting URL: https://alada.vn/tai-khoan/dang-ky.html

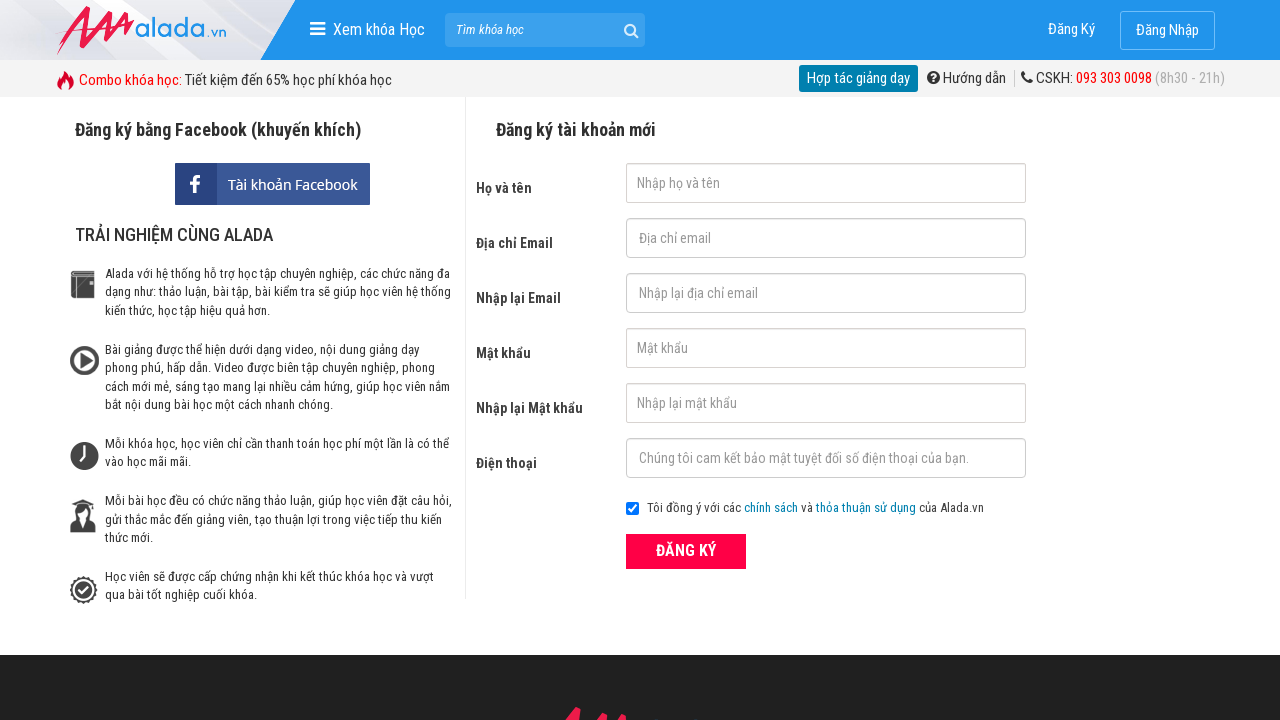

Filled first name field with 'John Wick' on #txtFirstname
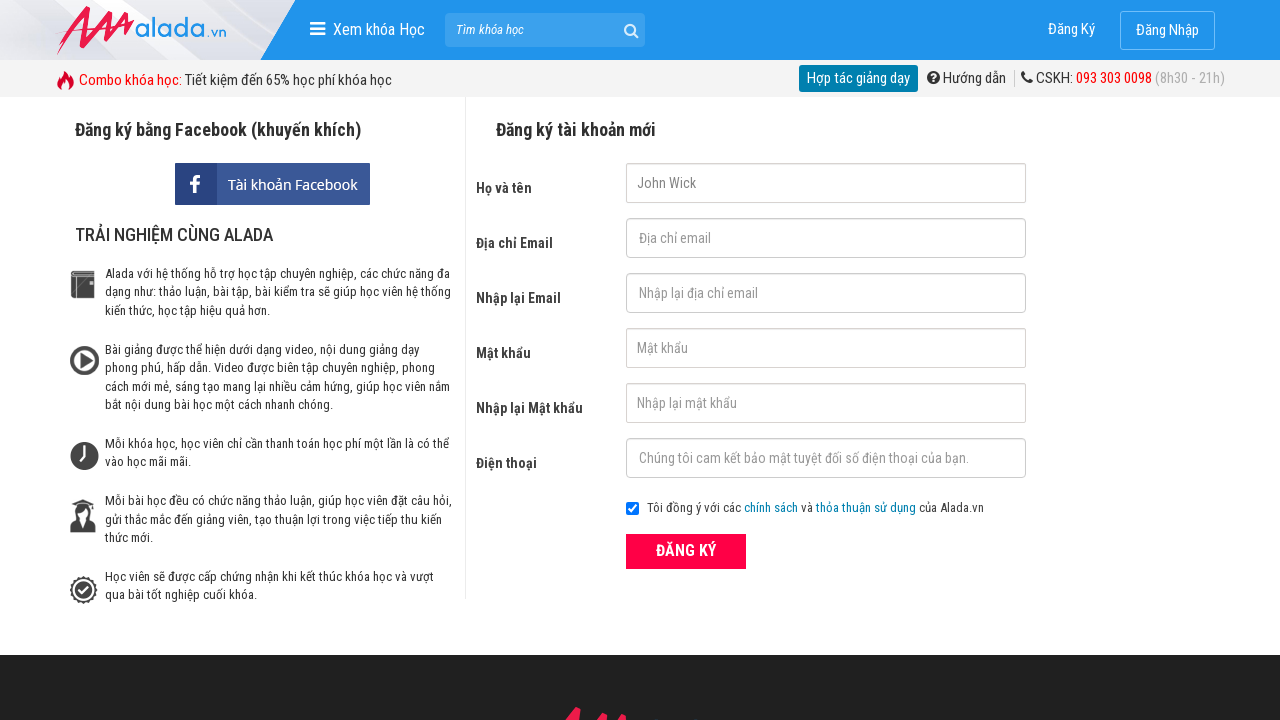

Filled email field with 'automation@gmail.net' on #txtEmail
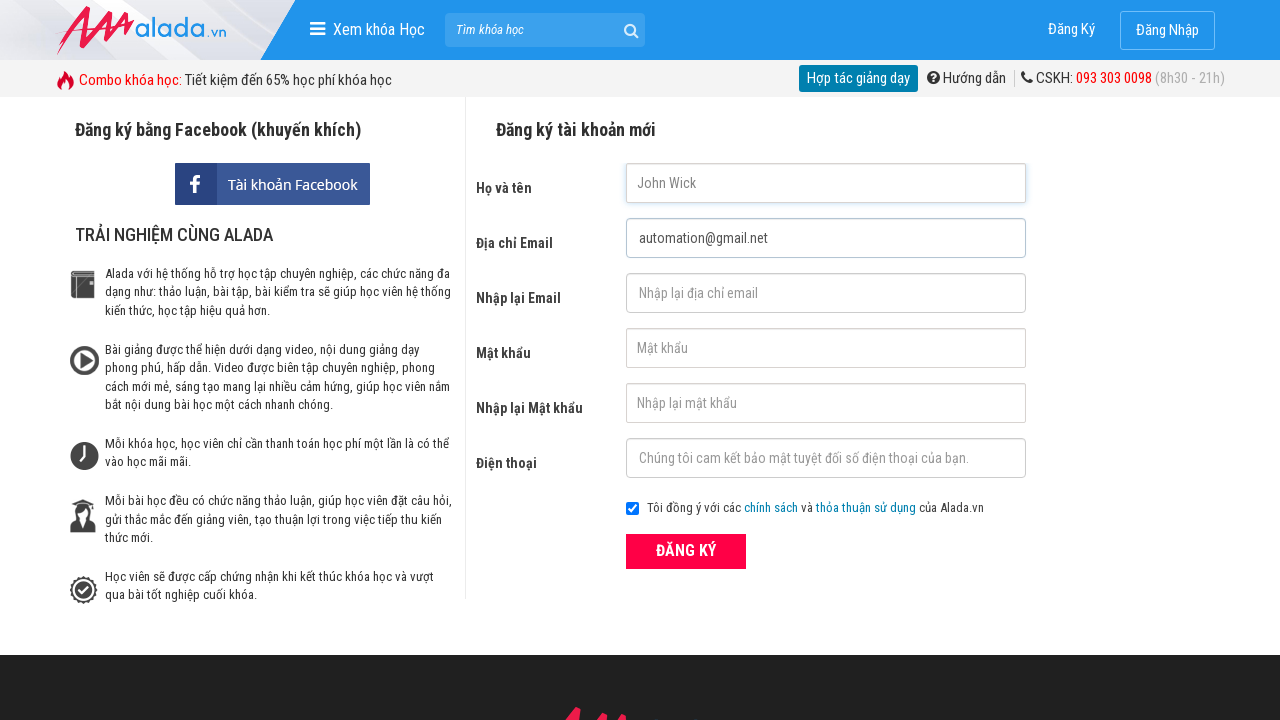

Filled confirm email field with mismatched email 'automation@gmai.com' on #txtCEmail
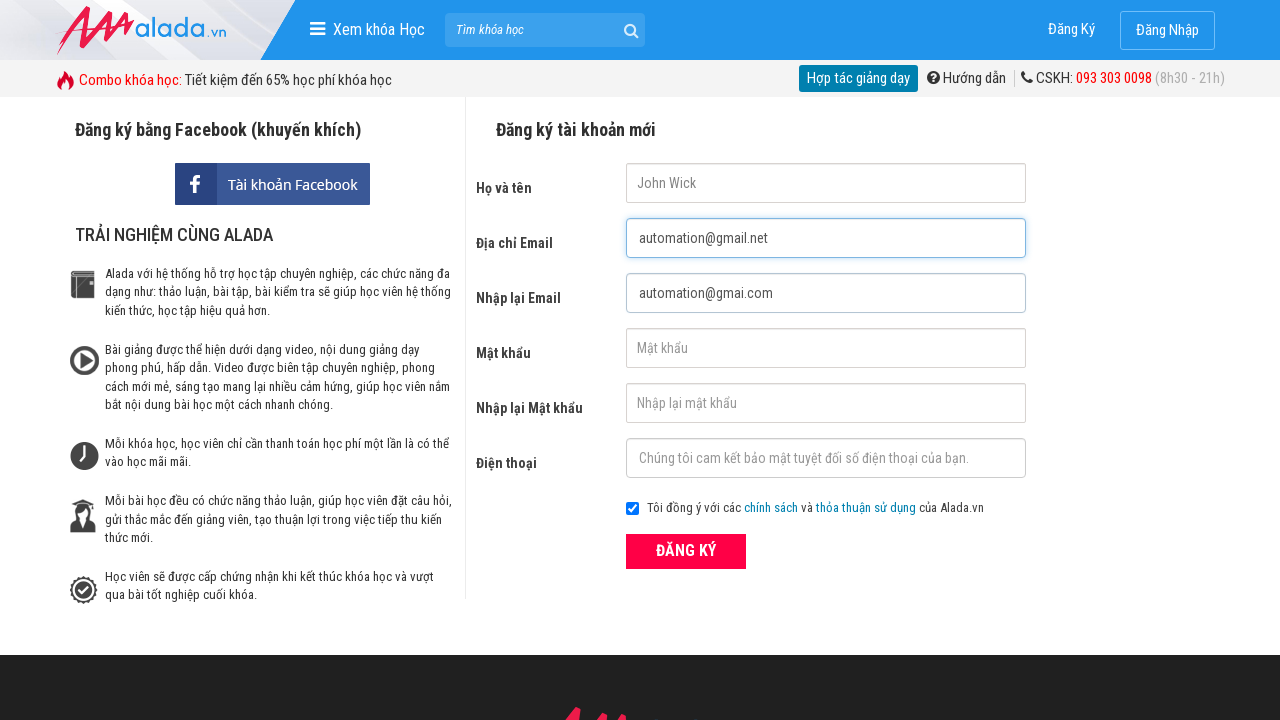

Filled password field with '123456' on #txtPassword
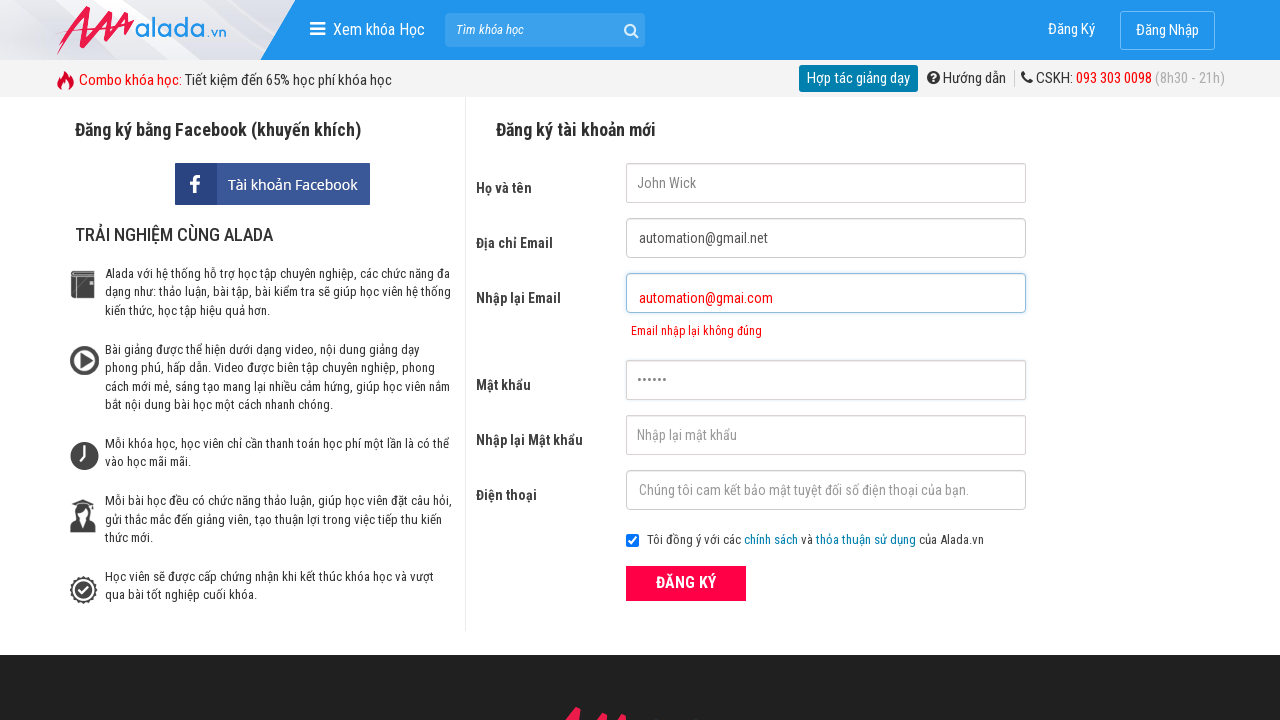

Filled confirm password field with '123456' on #txtCPassword
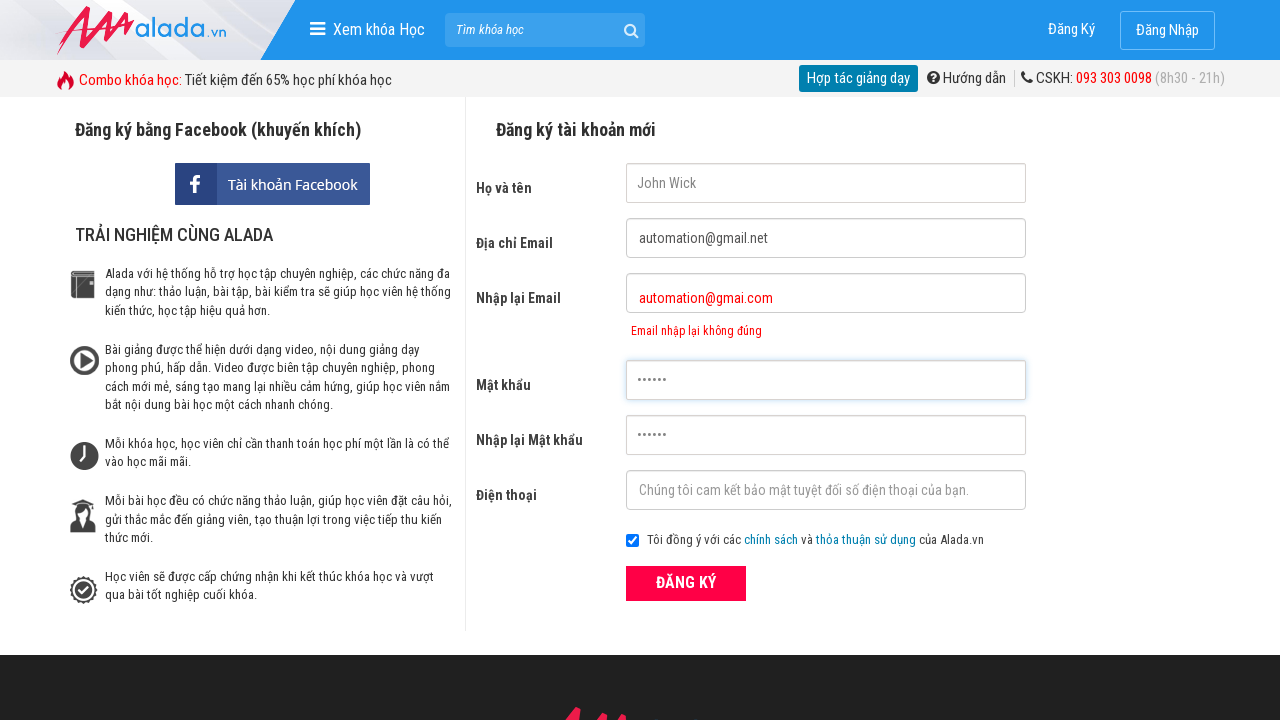

Filled phone field with '0987666555' on #txtPhone
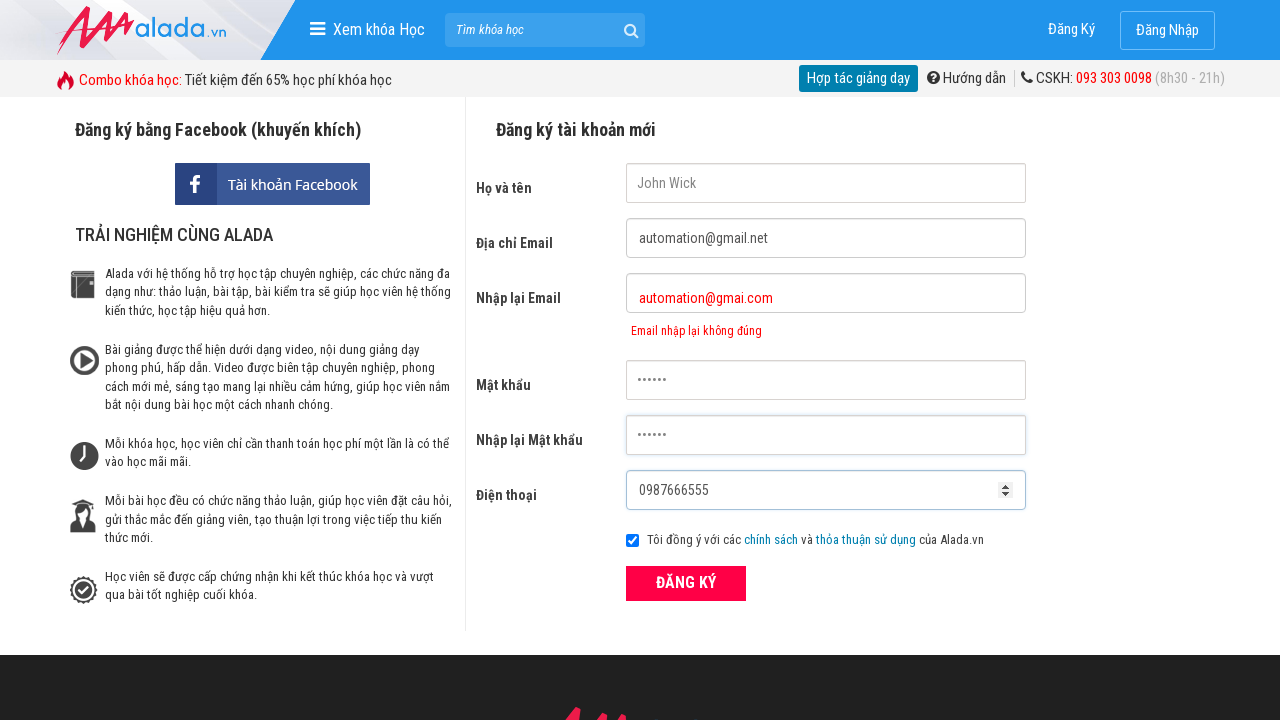

Clicked register button to submit form at (686, 583) on xpath=//form[@id='frmLogin']//button
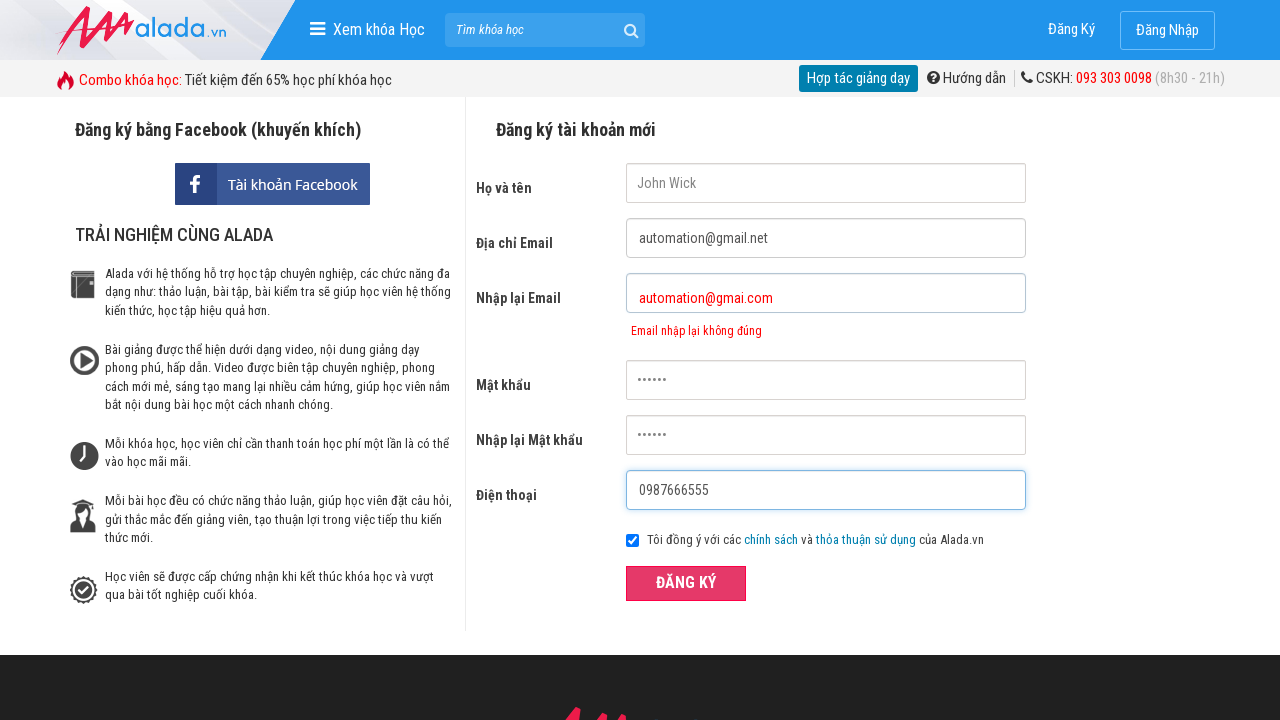

Verified confirm email error message displays 'Email nhập lại không đúng'
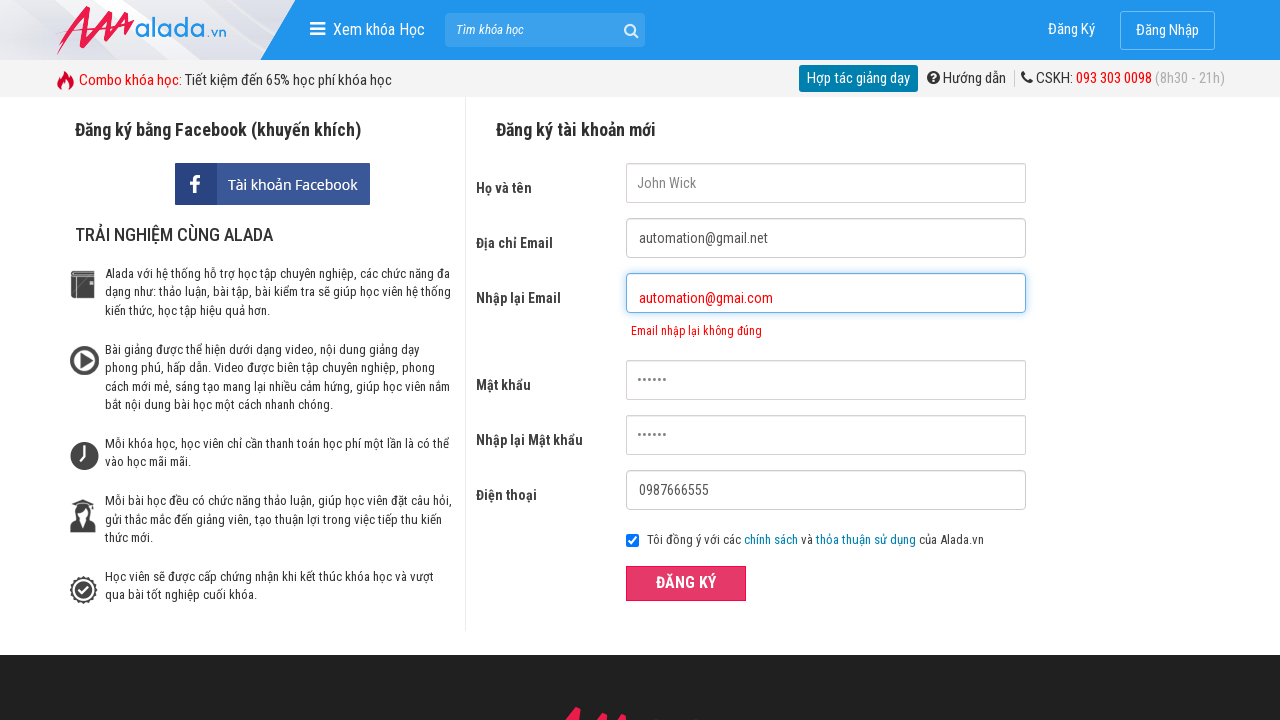

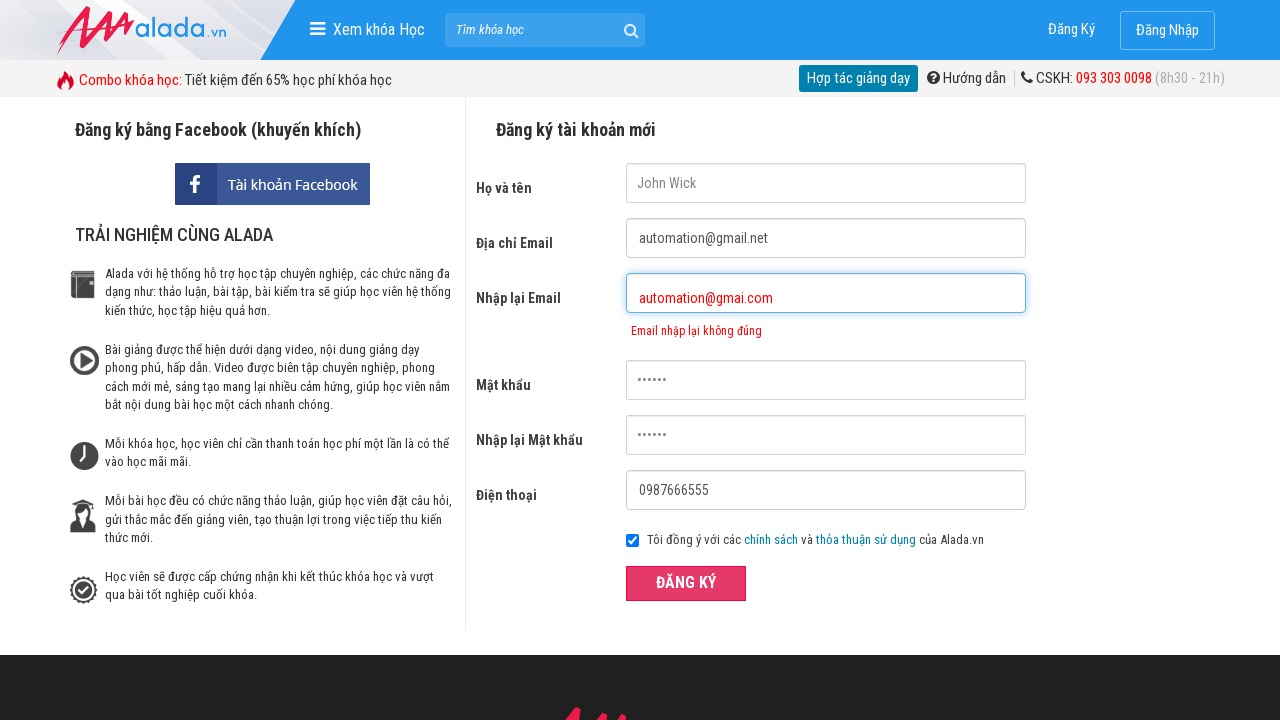